Navigates to a ToolsQA article page and scrolls down to the bottom of the page using JavaScript execution

Starting URL: https://www.toolsqa.com/selenium-webdriver/selenium-headless-browser-testing/

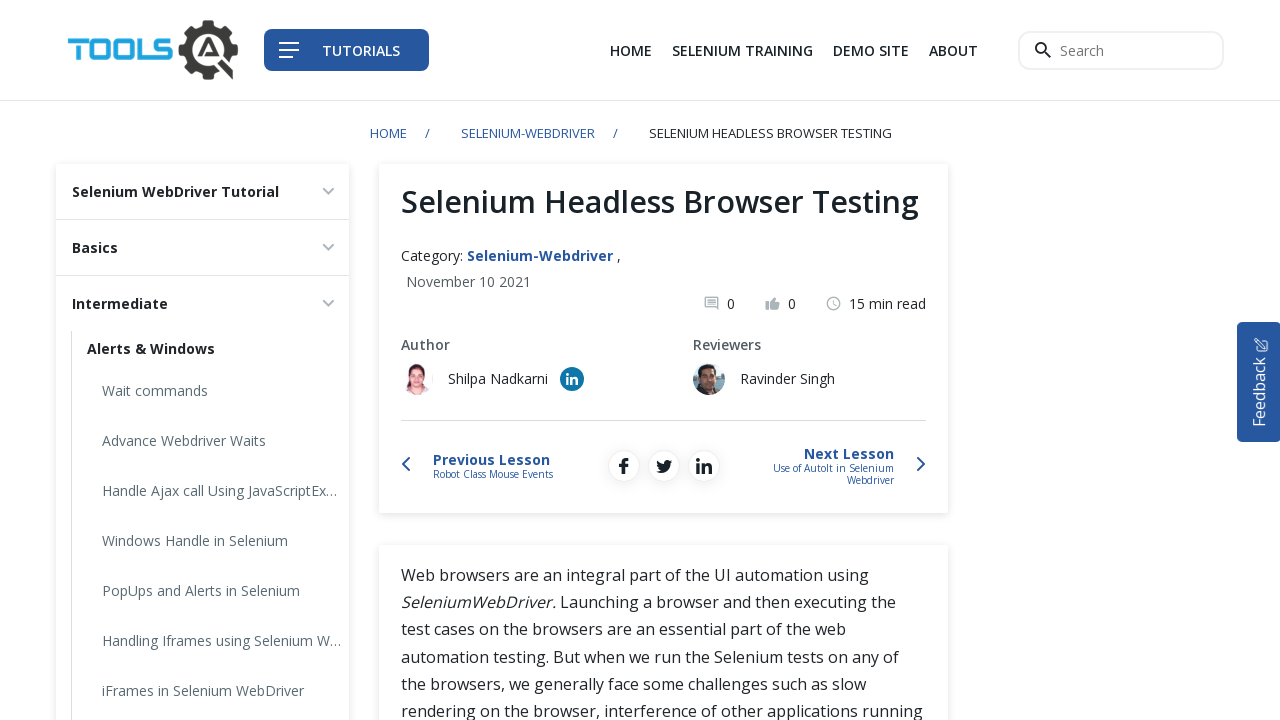

Navigated to ToolsQA article page on Selenium headless browser testing
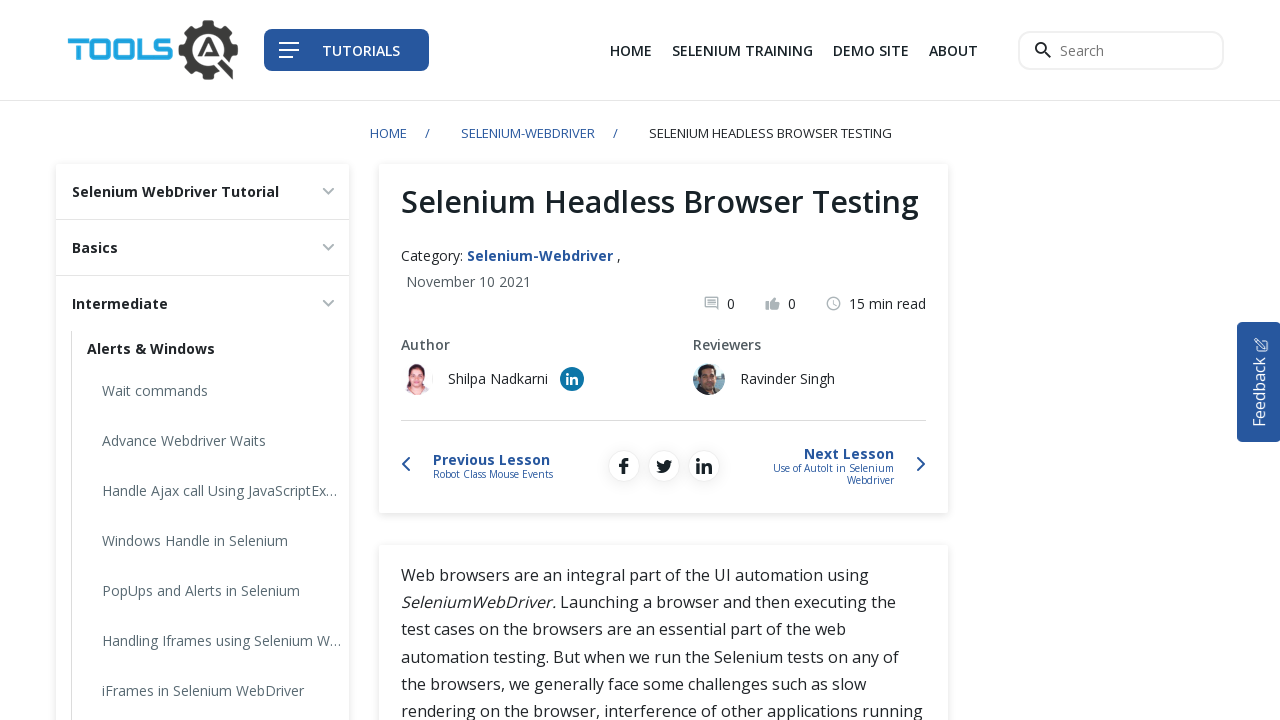

Scrolled to the bottom of the page using JavaScript
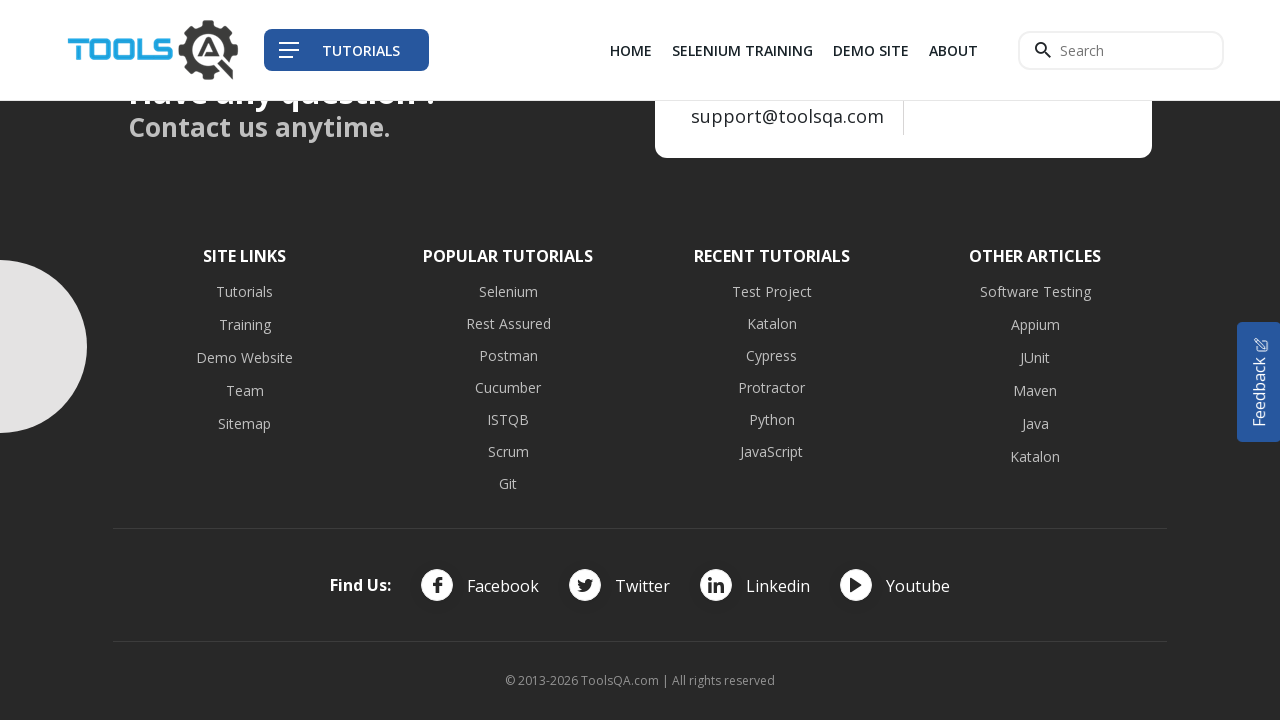

Waited 1 second for lazy-loaded content to load
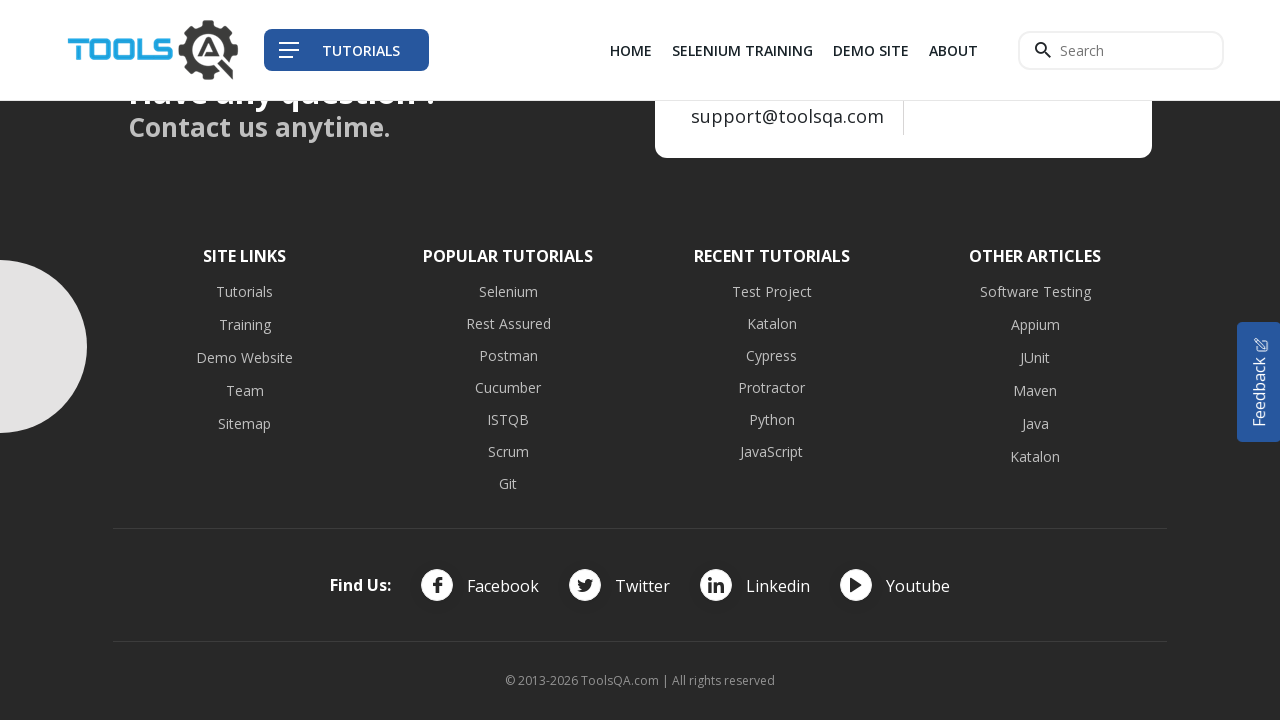

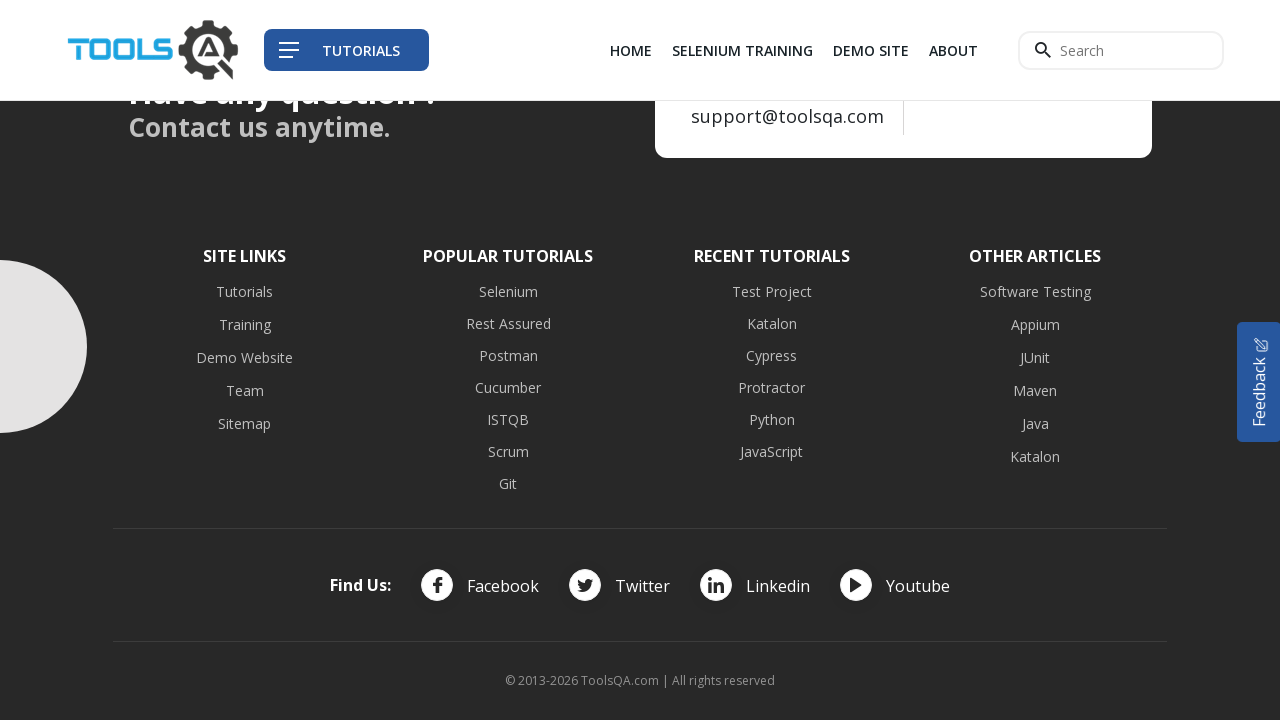